Tests editing a todo item by double-clicking it, changing the text, and pressing Enter.

Starting URL: https://demo.playwright.dev/todomvc

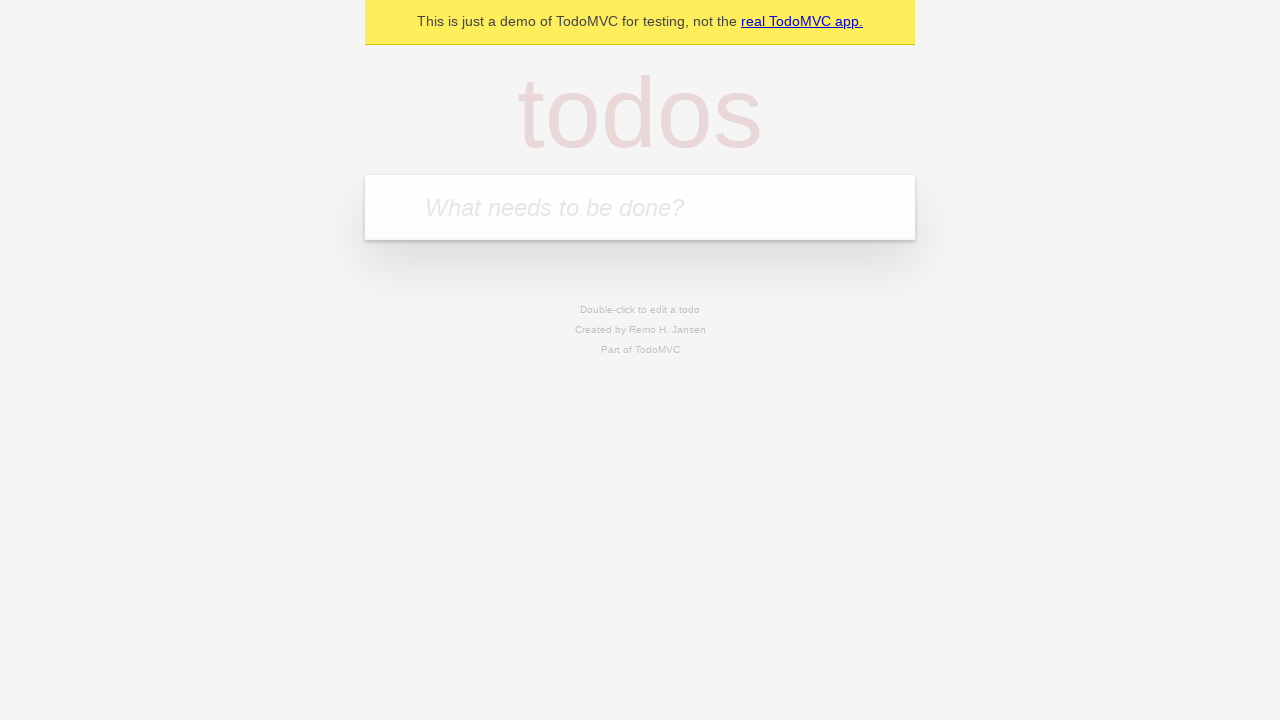

Filled new todo field with 'buy some cheese' on internal:attr=[placeholder="What needs to be done?"i]
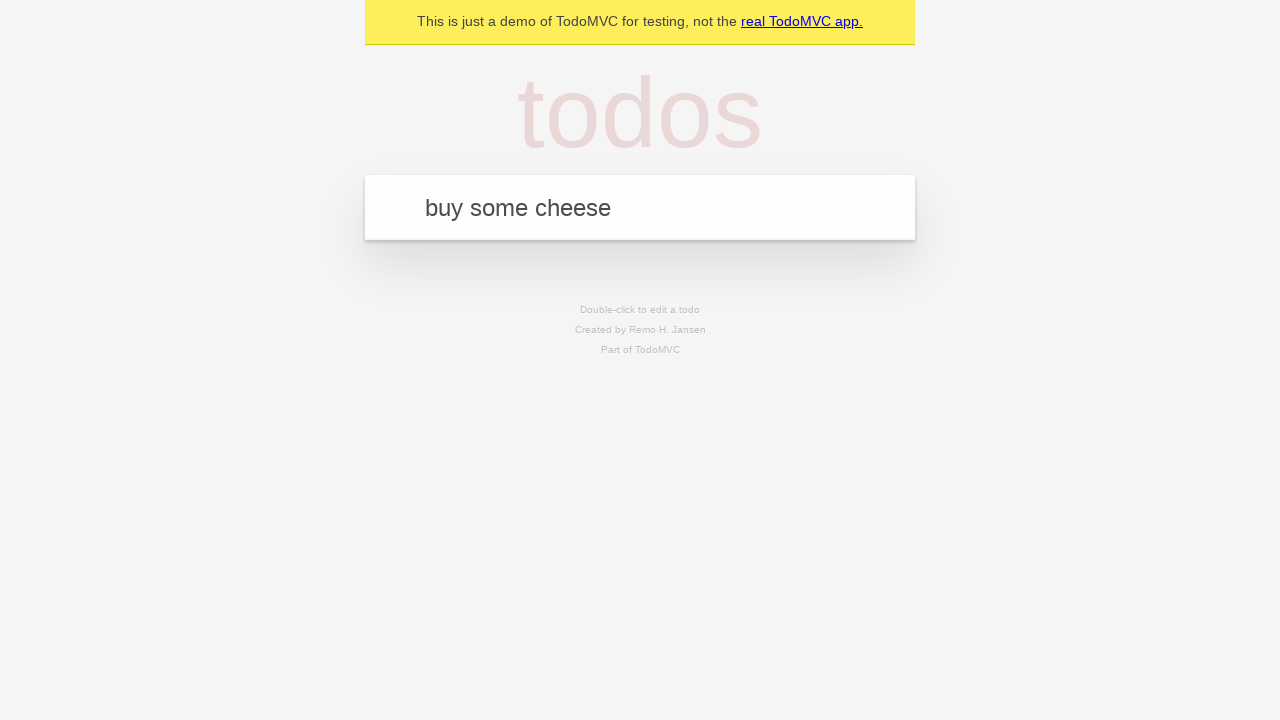

Pressed Enter to create todo 'buy some cheese' on internal:attr=[placeholder="What needs to be done?"i]
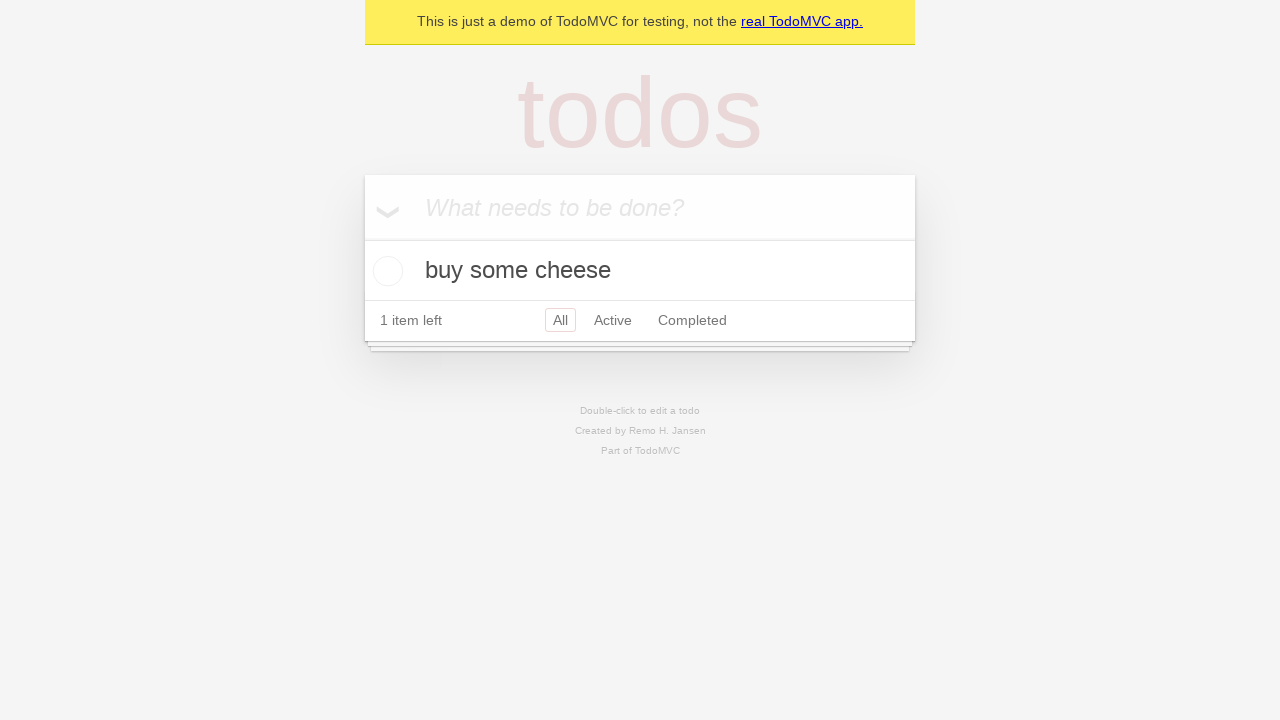

Filled new todo field with 'feed the cat' on internal:attr=[placeholder="What needs to be done?"i]
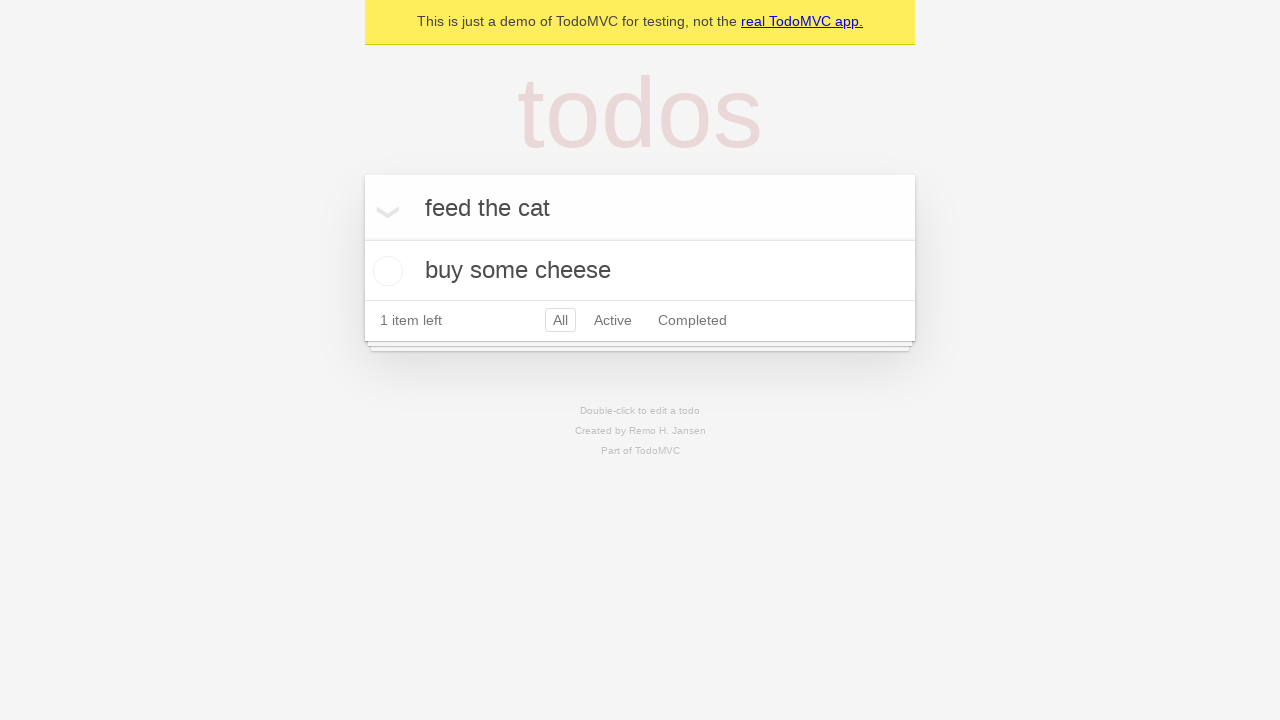

Pressed Enter to create todo 'feed the cat' on internal:attr=[placeholder="What needs to be done?"i]
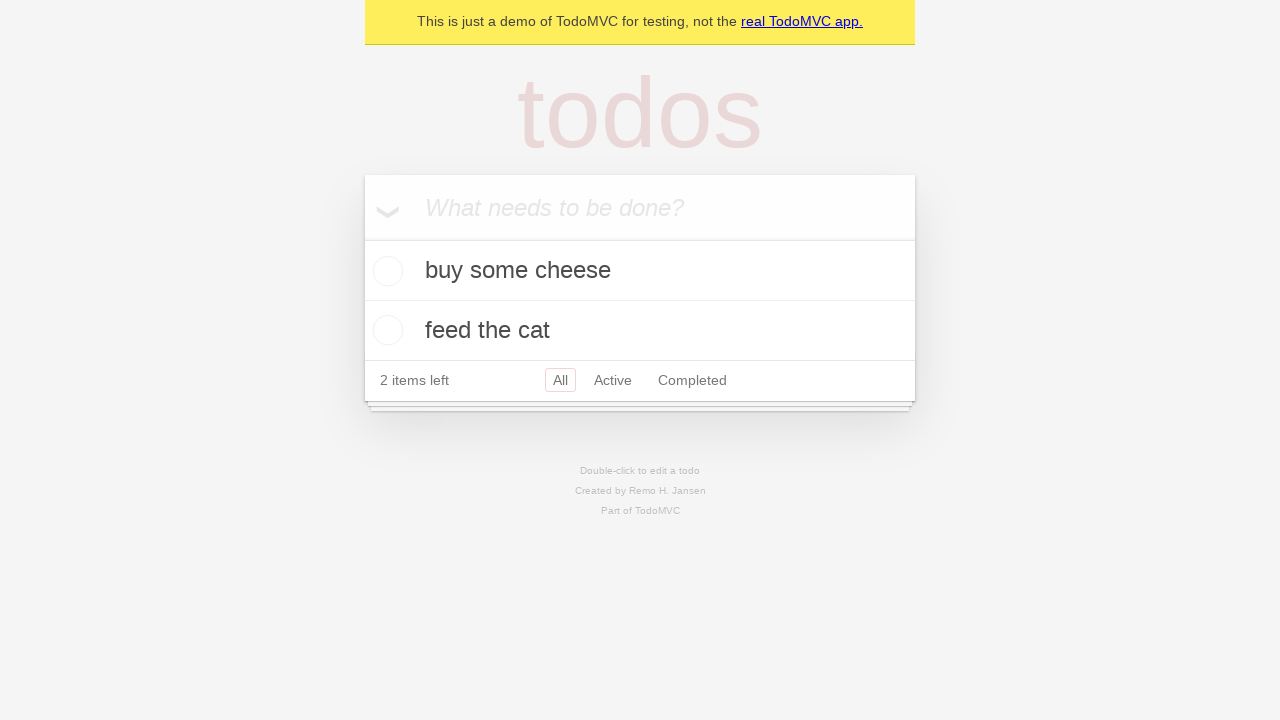

Filled new todo field with 'book a doctors appointment' on internal:attr=[placeholder="What needs to be done?"i]
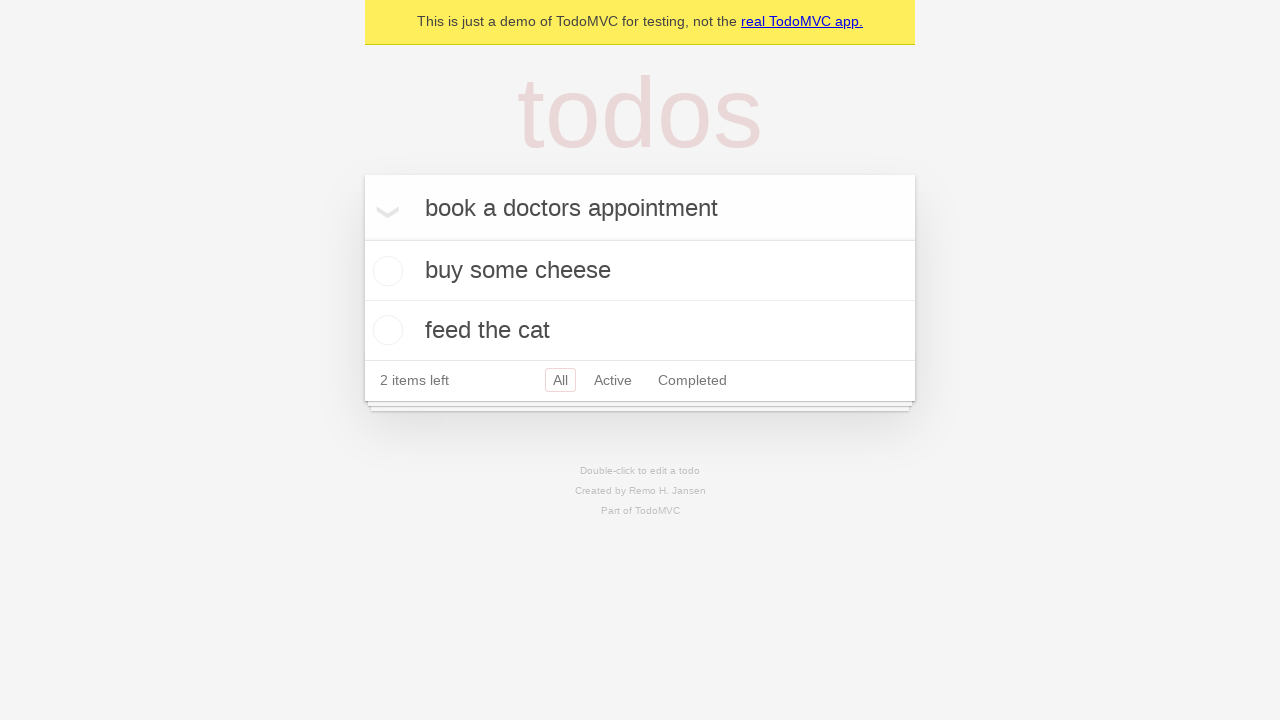

Pressed Enter to create todo 'book a doctors appointment' on internal:attr=[placeholder="What needs to be done?"i]
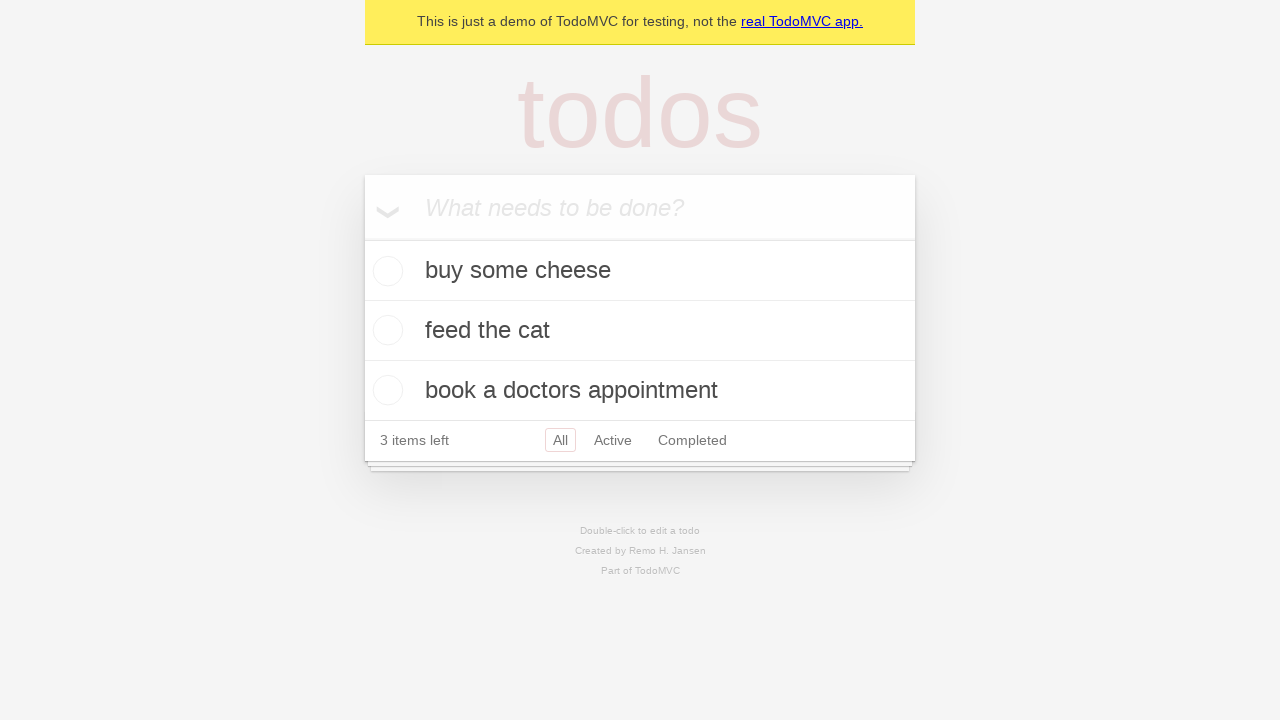

Double-clicked second todo item to enter edit mode at (640, 331) on internal:testid=[data-testid="todo-item"s] >> nth=1
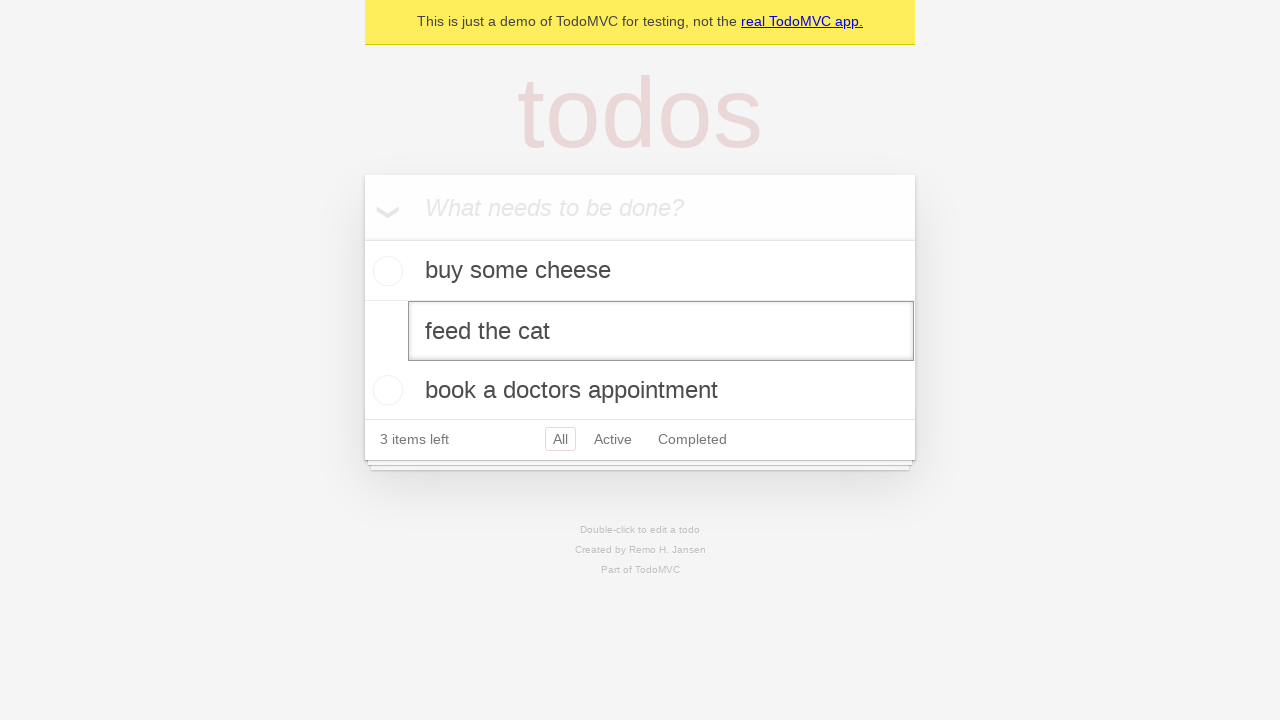

Changed todo text to 'buy some sausages' on internal:testid=[data-testid="todo-item"s] >> nth=1 >> internal:role=textbox[nam
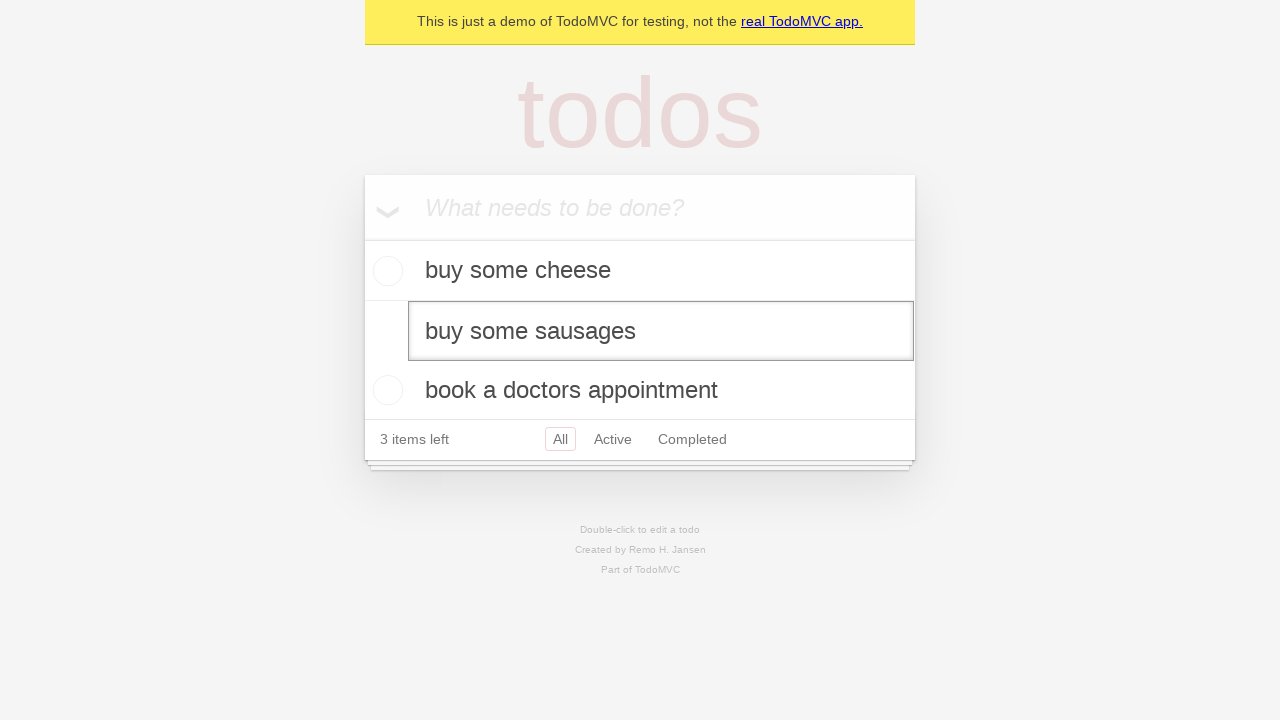

Pressed Enter to save edited todo on internal:testid=[data-testid="todo-item"s] >> nth=1 >> internal:role=textbox[nam
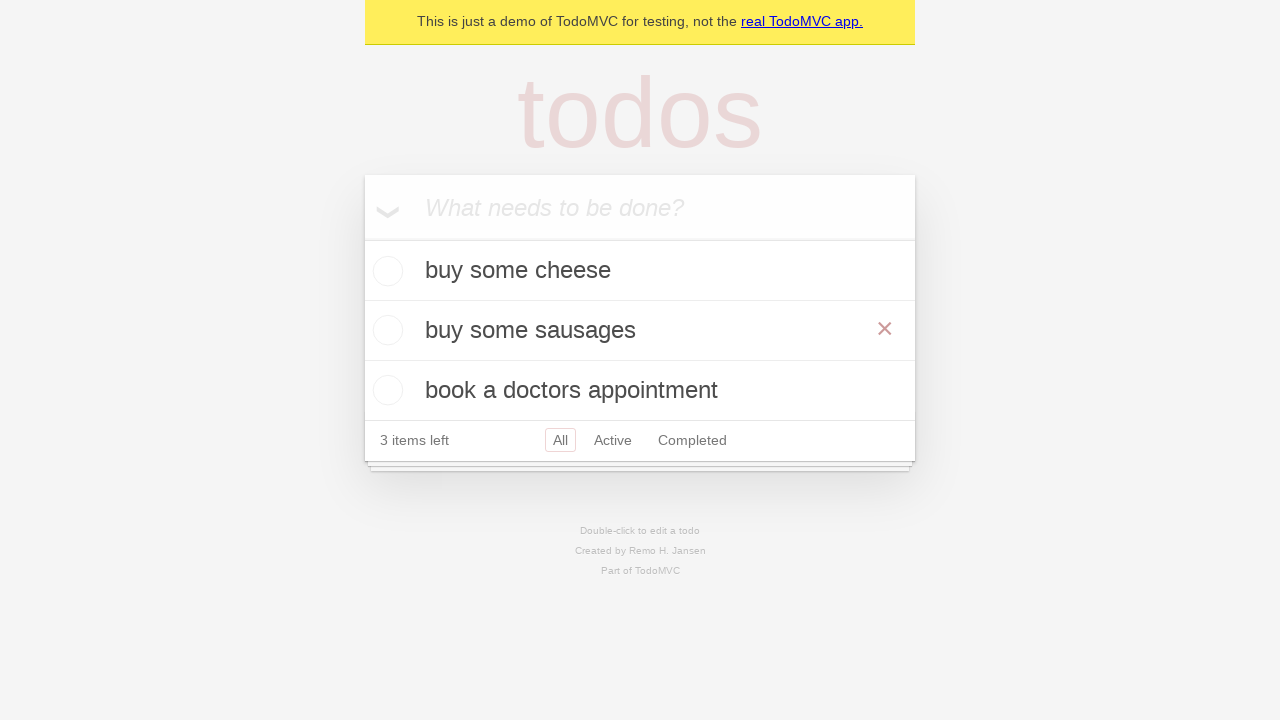

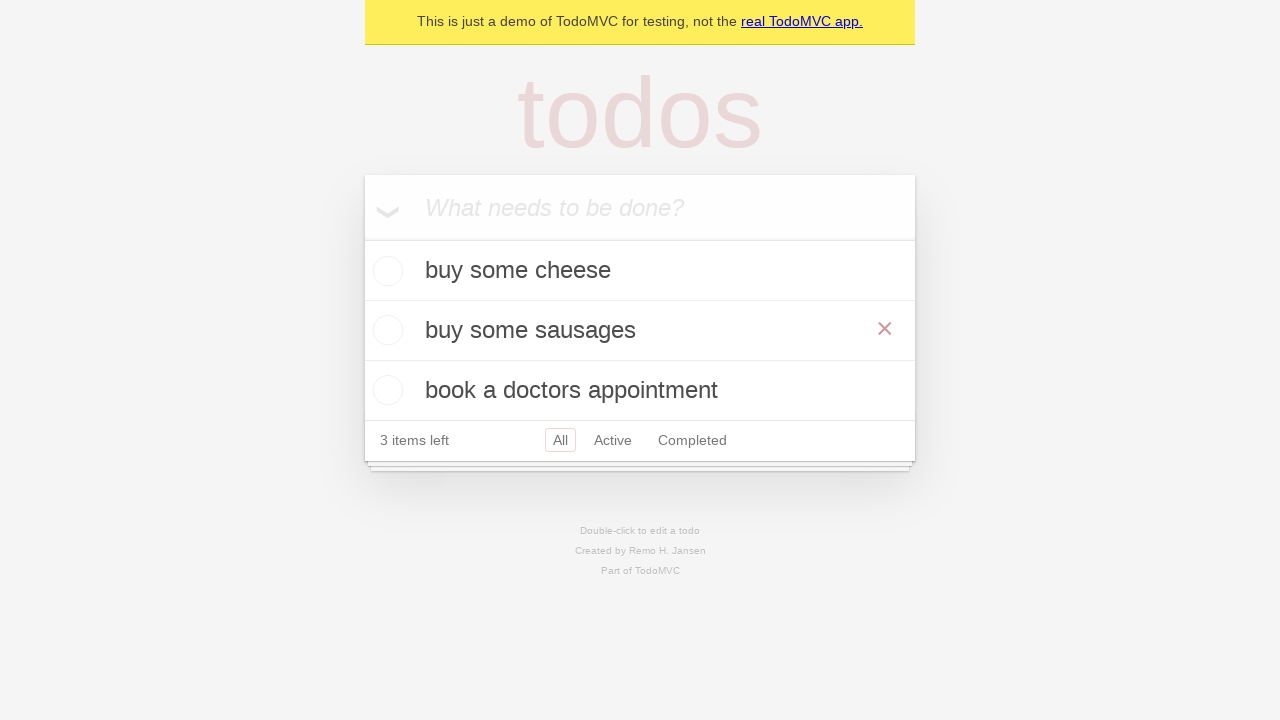